Navigates to Merriam-Webster website and verifies that links are present on the page

Starting URL: https://www.merriam-webster.com/

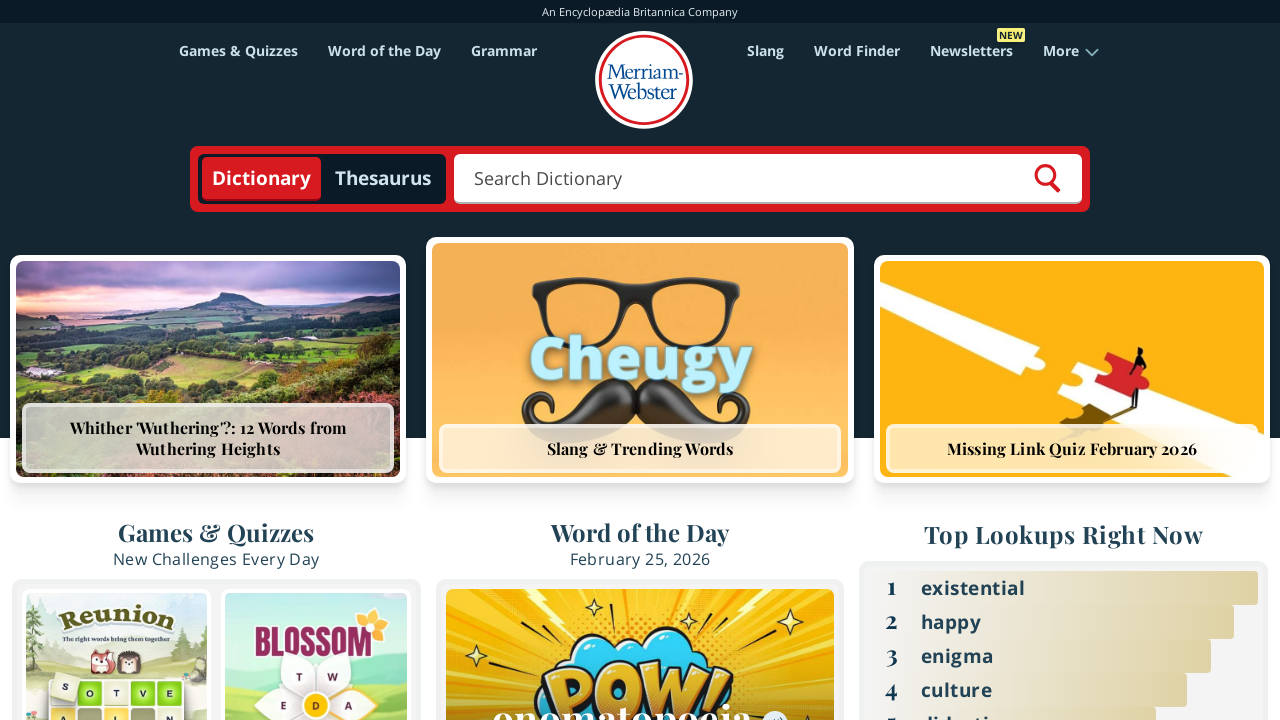

Navigated to Merriam-Webster website
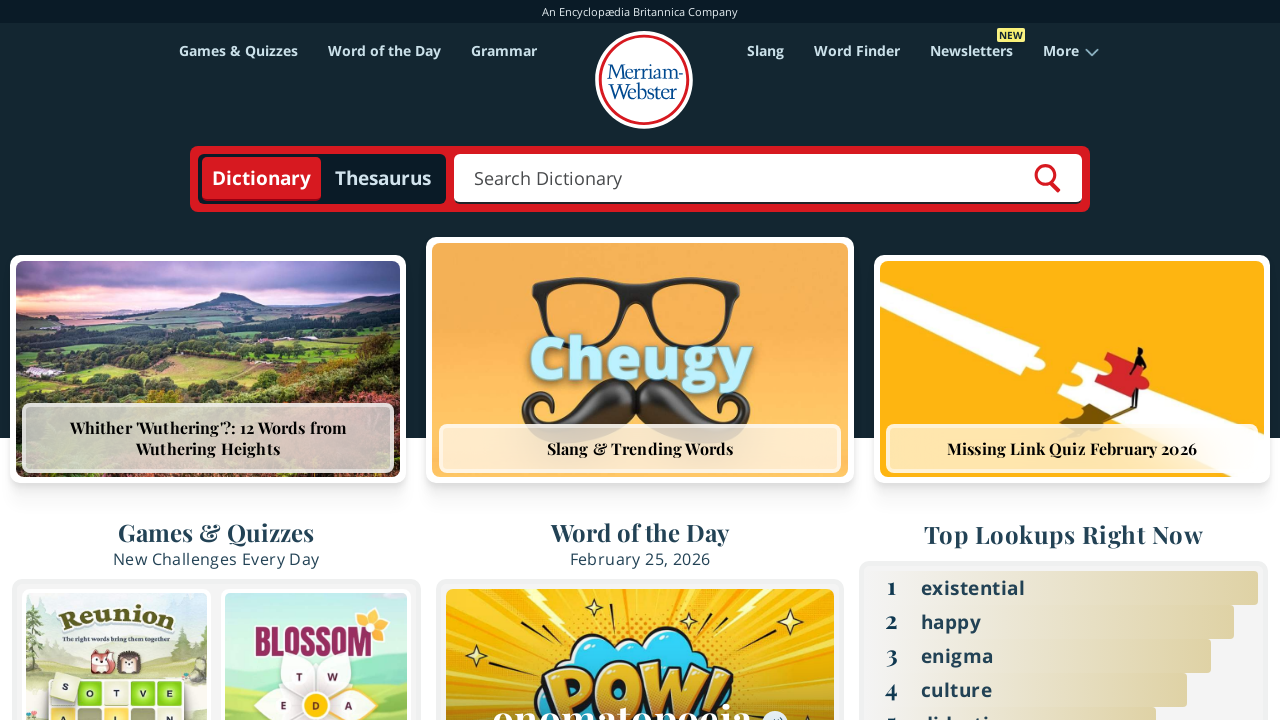

Waited for links to load on the page
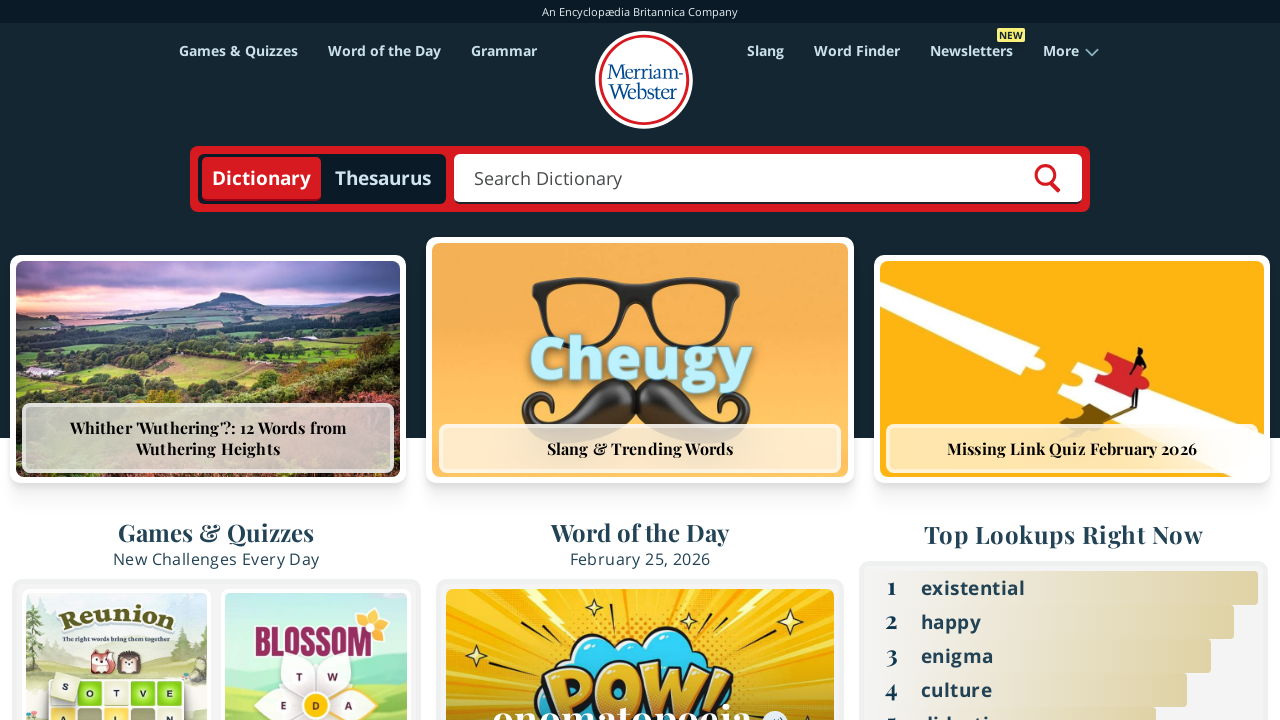

Retrieved all links from page - found 241 links
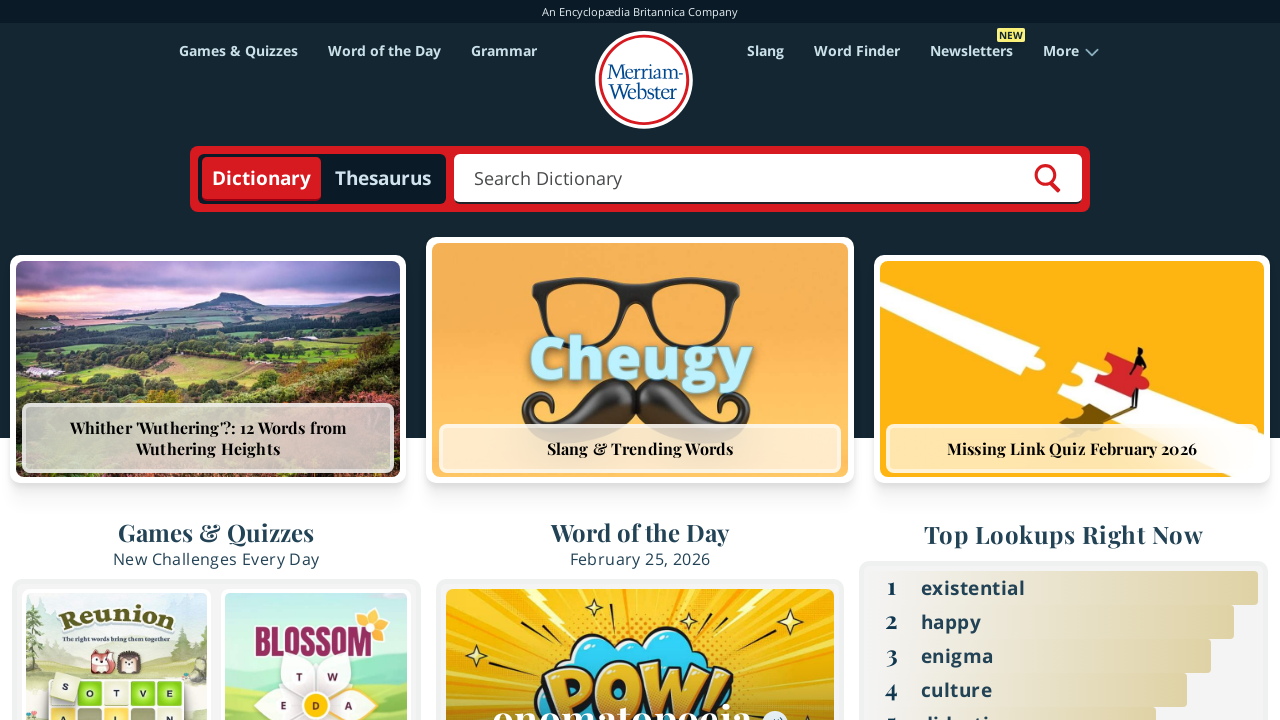

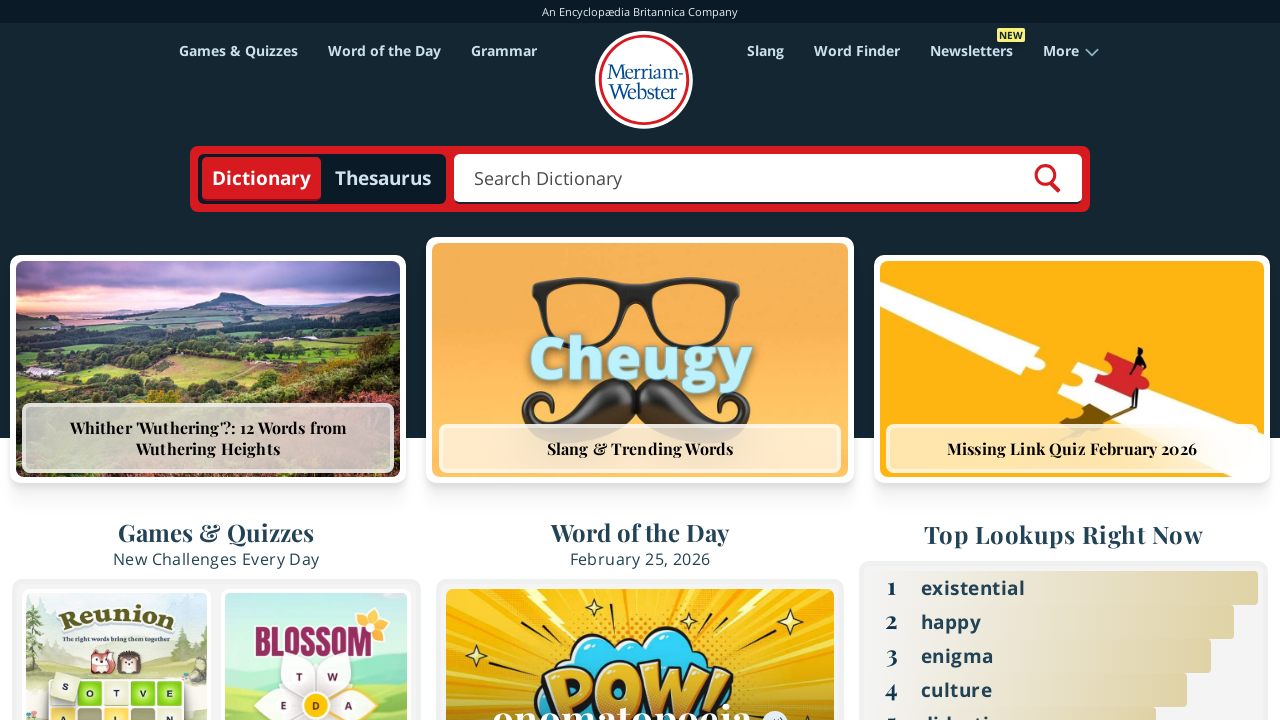